Navigates to Flipkart homepage and retrieves the browser window dimensions to verify the page loads correctly.

Starting URL: https://www.flipkart.com/

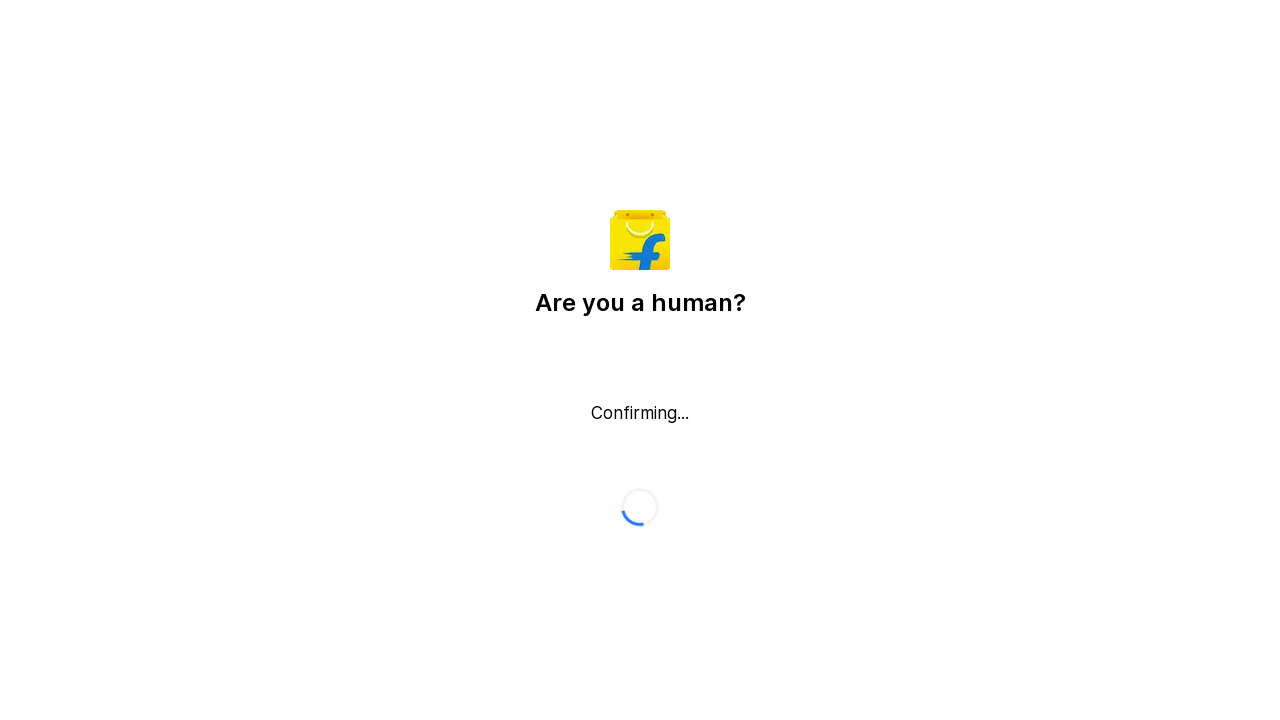

Waited for page to load with domcontentloaded state
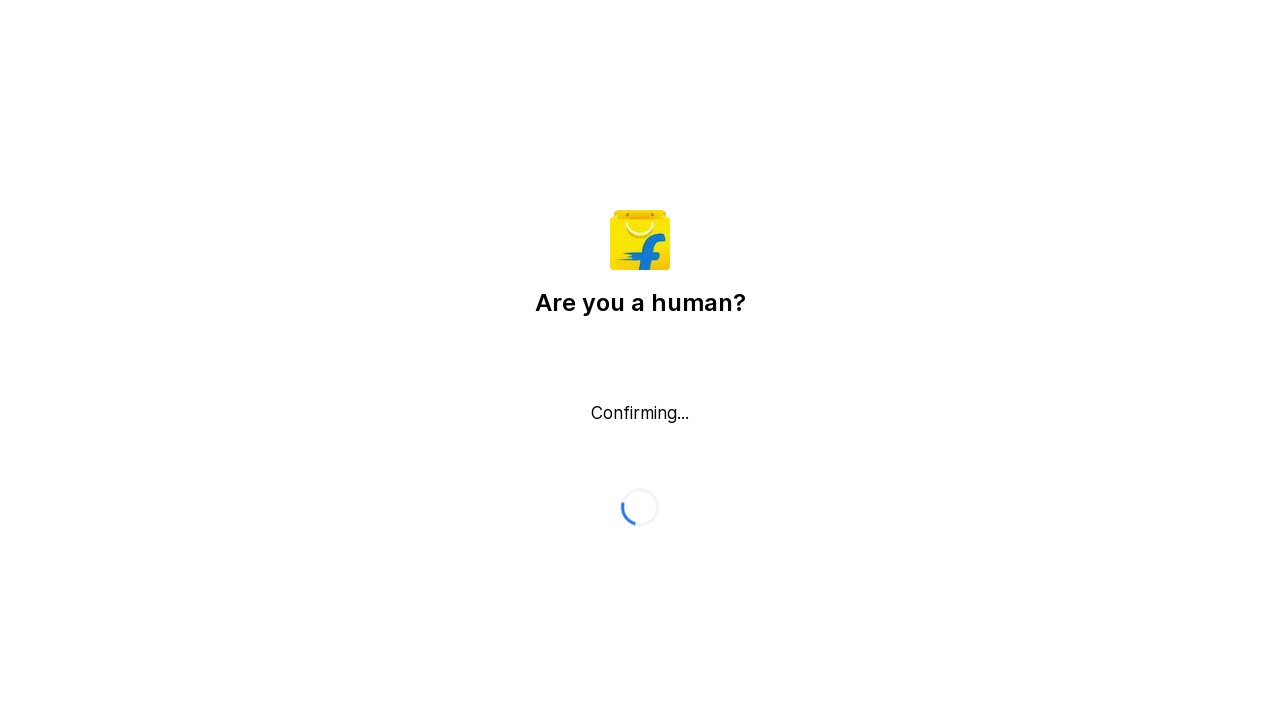

Retrieved viewport size: {'width': 1280, 'height': 720}
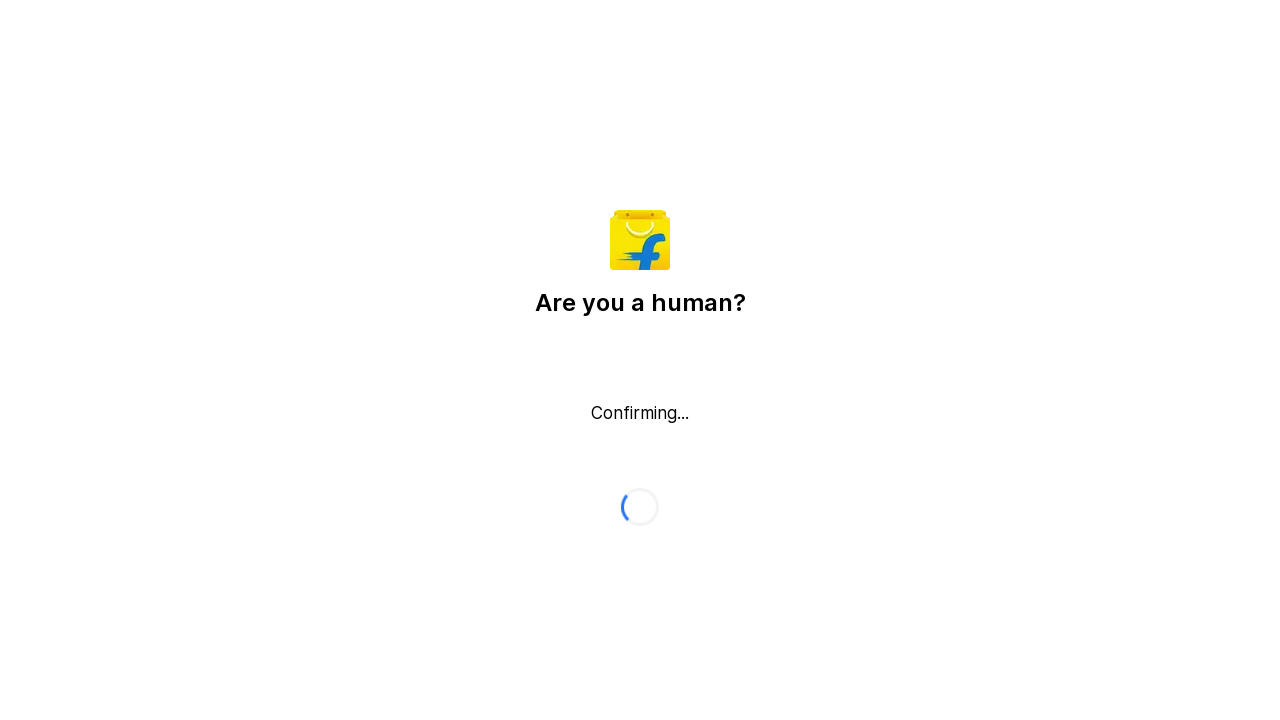

Printed viewport size to console: {'width': 1280, 'height': 720}
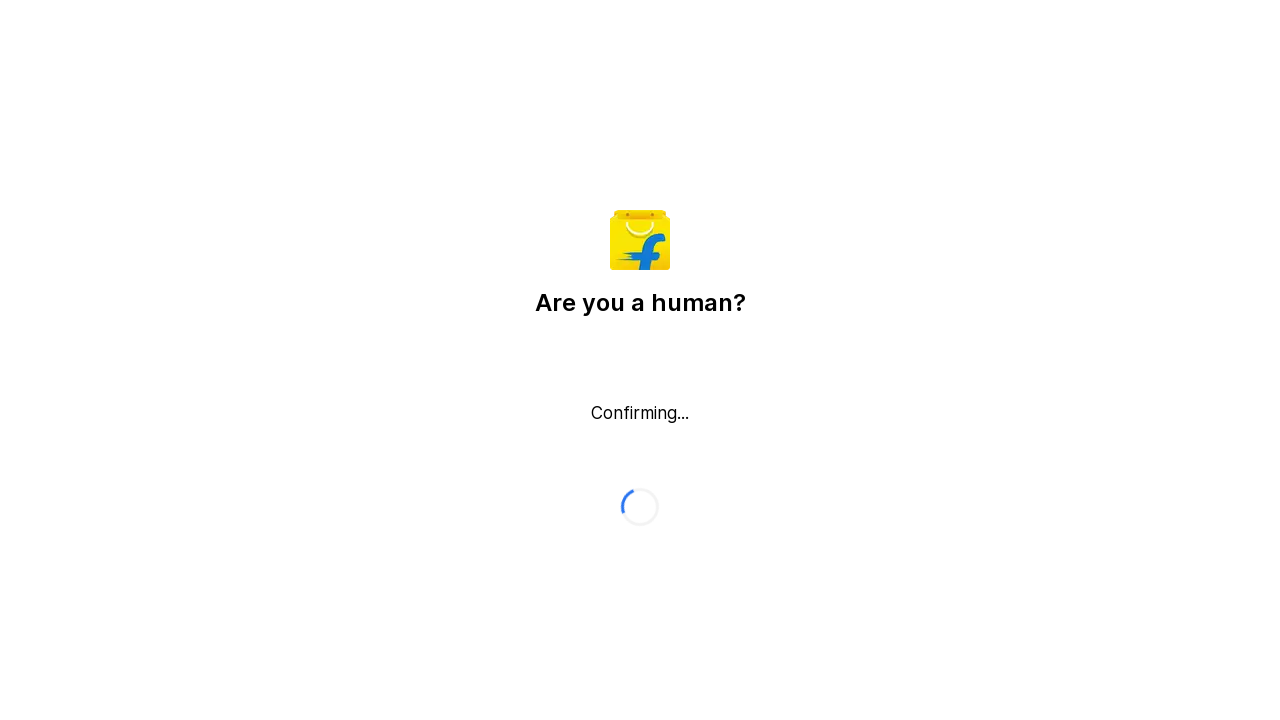

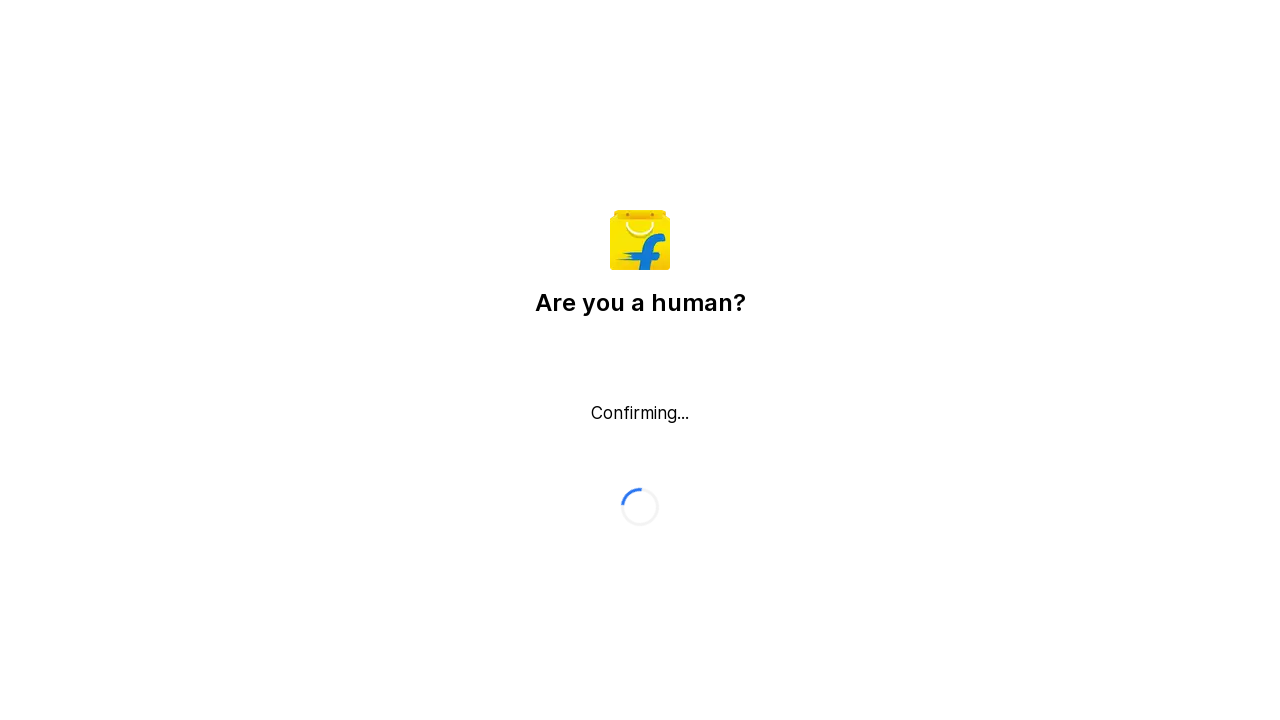